Tests a practice form by checking a checkbox, selecting radio button and dropdown options, filling a password field, submitting the form, then navigating to a shop page and adding a product to cart.

Starting URL: https://rahulshettyacademy.com/angularpractice/

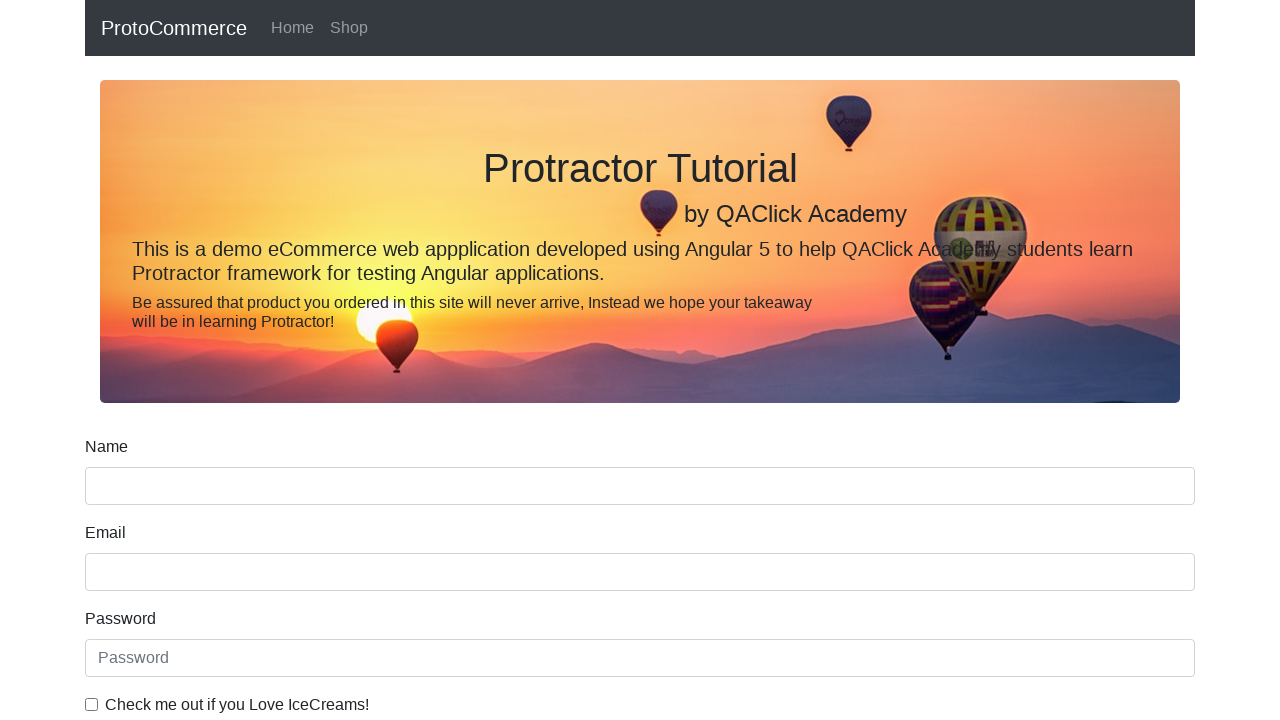

Checked the ice cream checkbox at (92, 704) on internal:label="Check me out if you Love IceCreams!"i
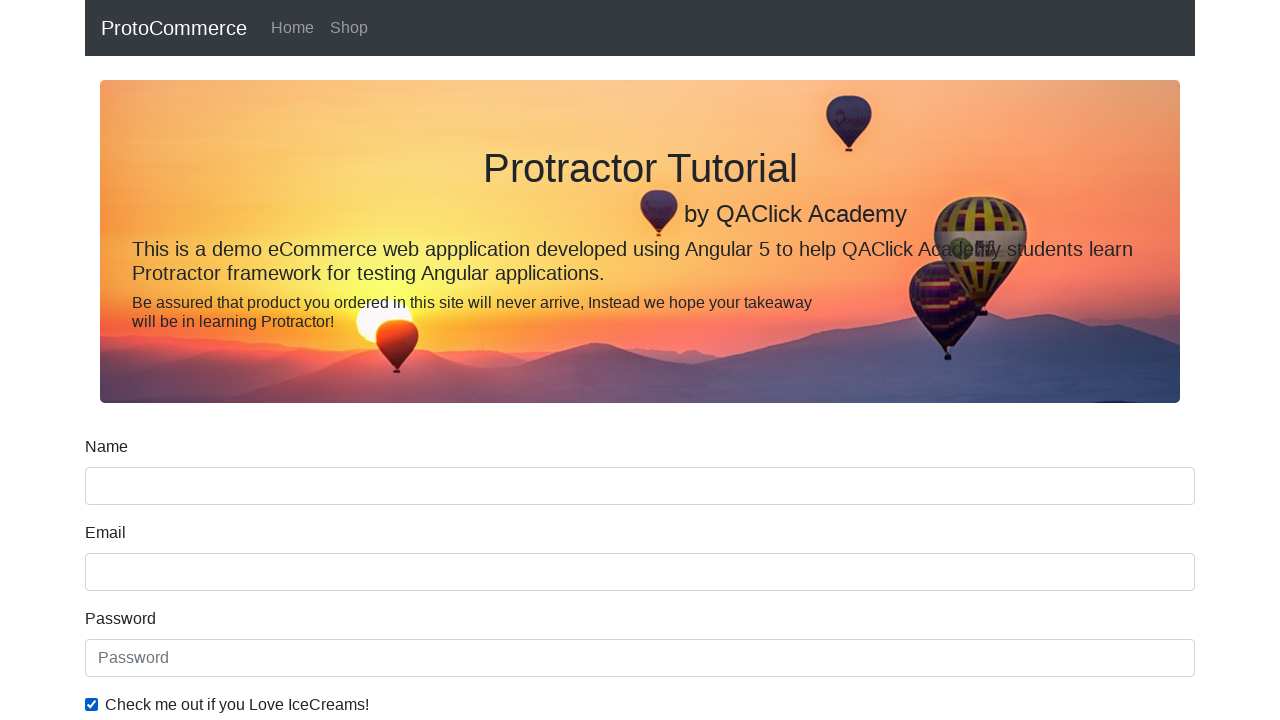

Selected 'Employed' radio button at (326, 360) on internal:label="Employed"i
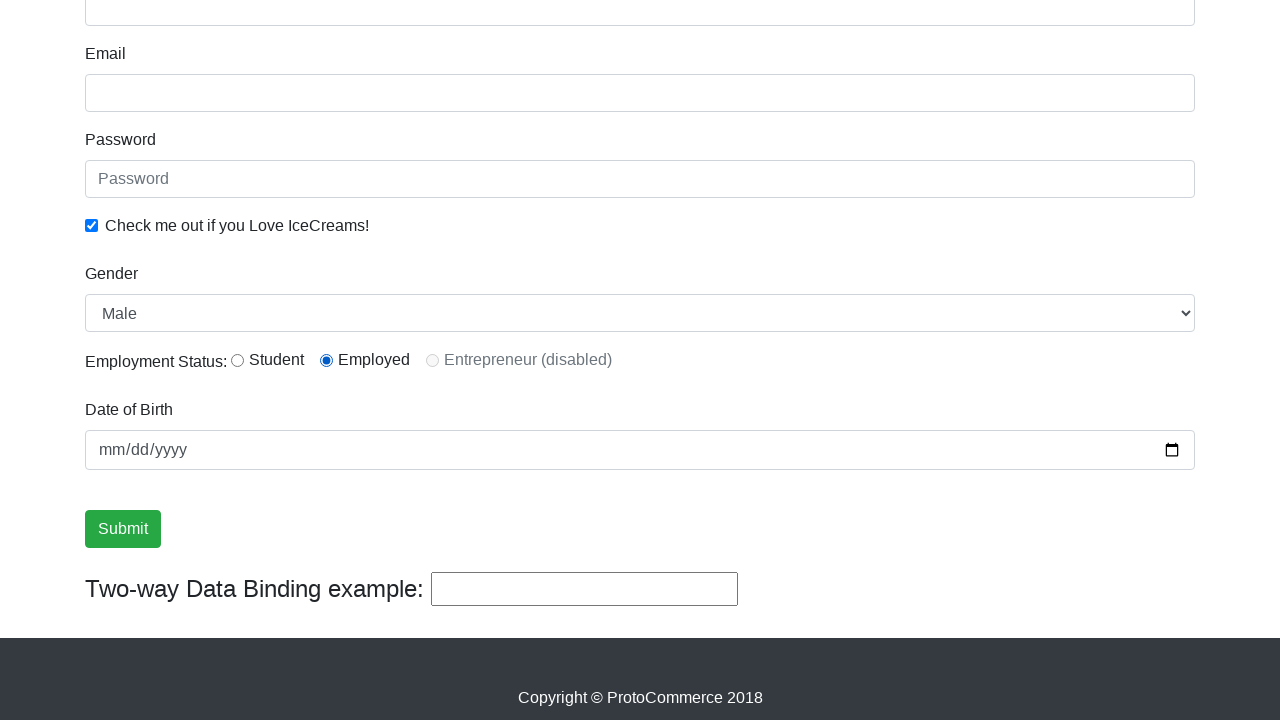

Selected 'Female' from gender dropdown on internal:label="Gender"i
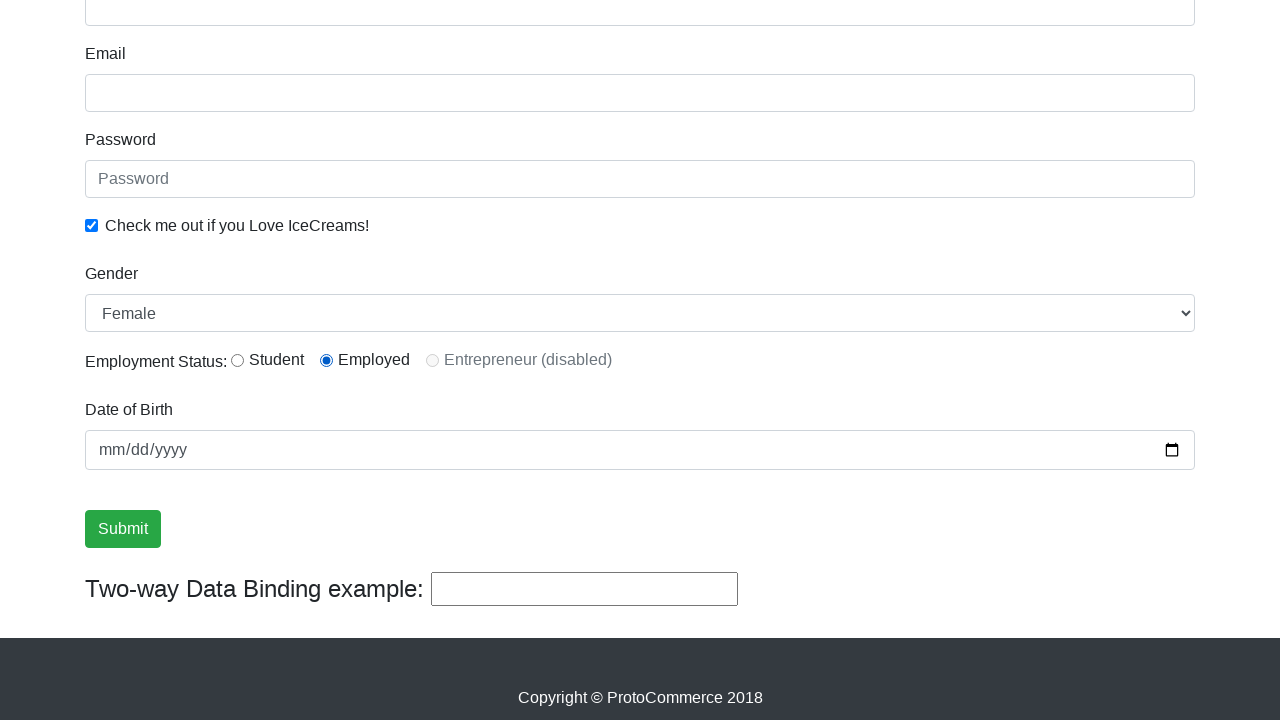

Filled password field with 'abc123' on internal:attr=[placeholder="Password"i]
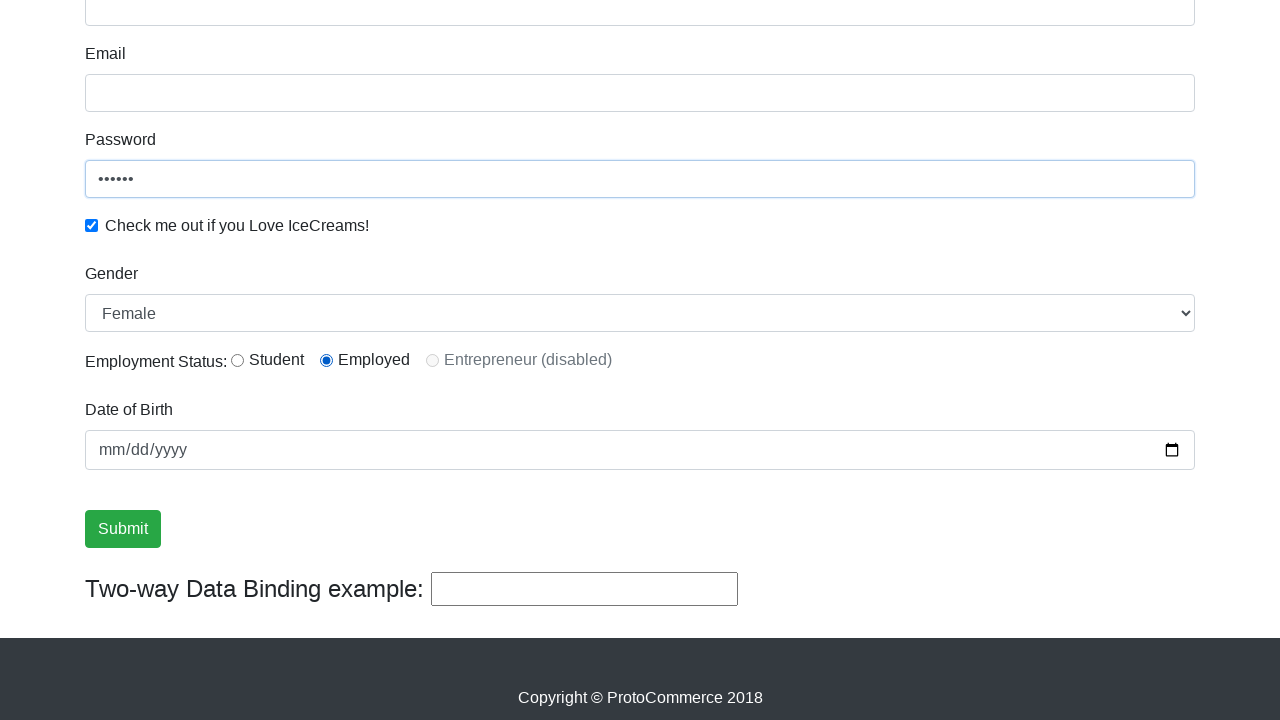

Clicked Submit button at (123, 529) on internal:role=button[name="Submit"i]
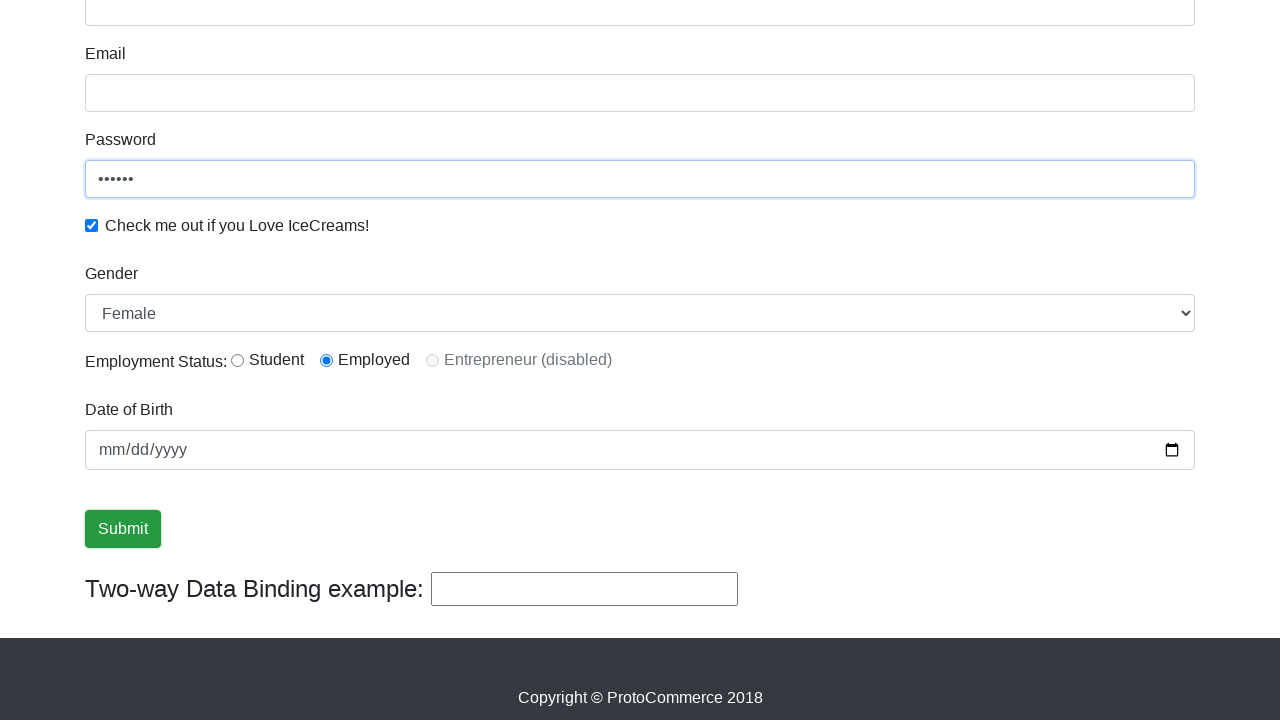

Verified success message is visible
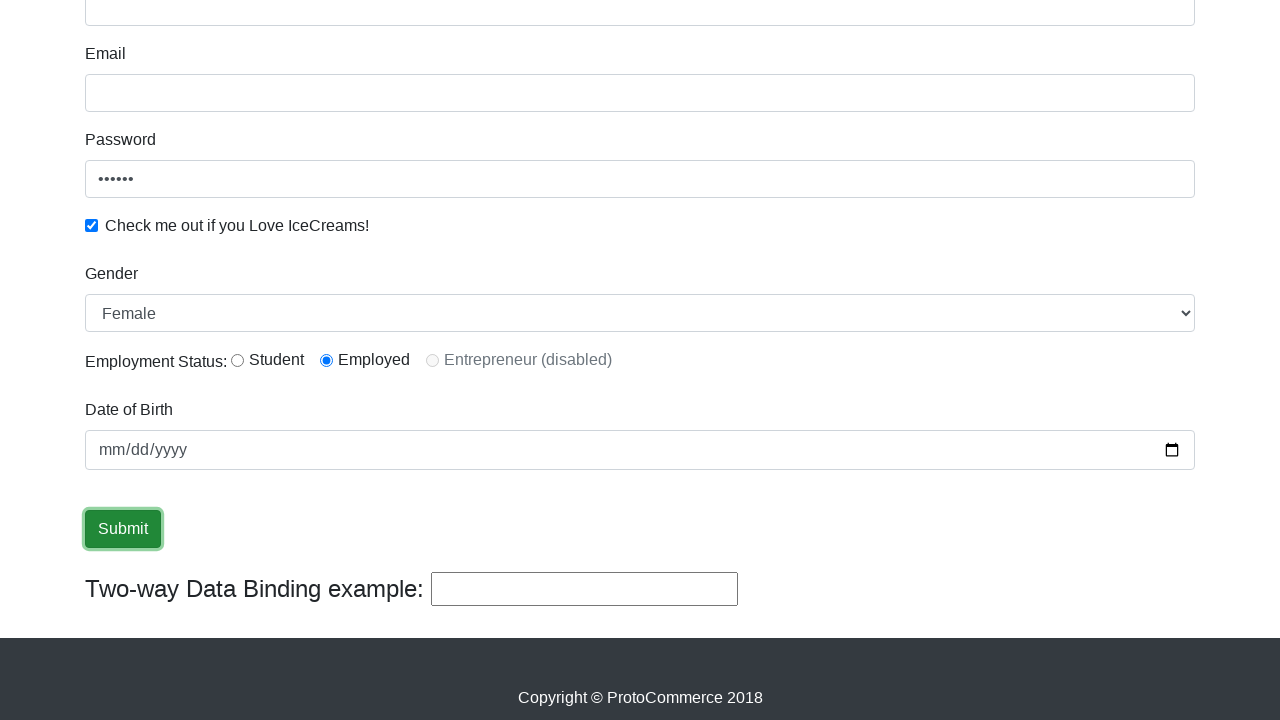

Clicked on Shop link to navigate to shop page at (349, 28) on internal:role=link[name="Shop"i]
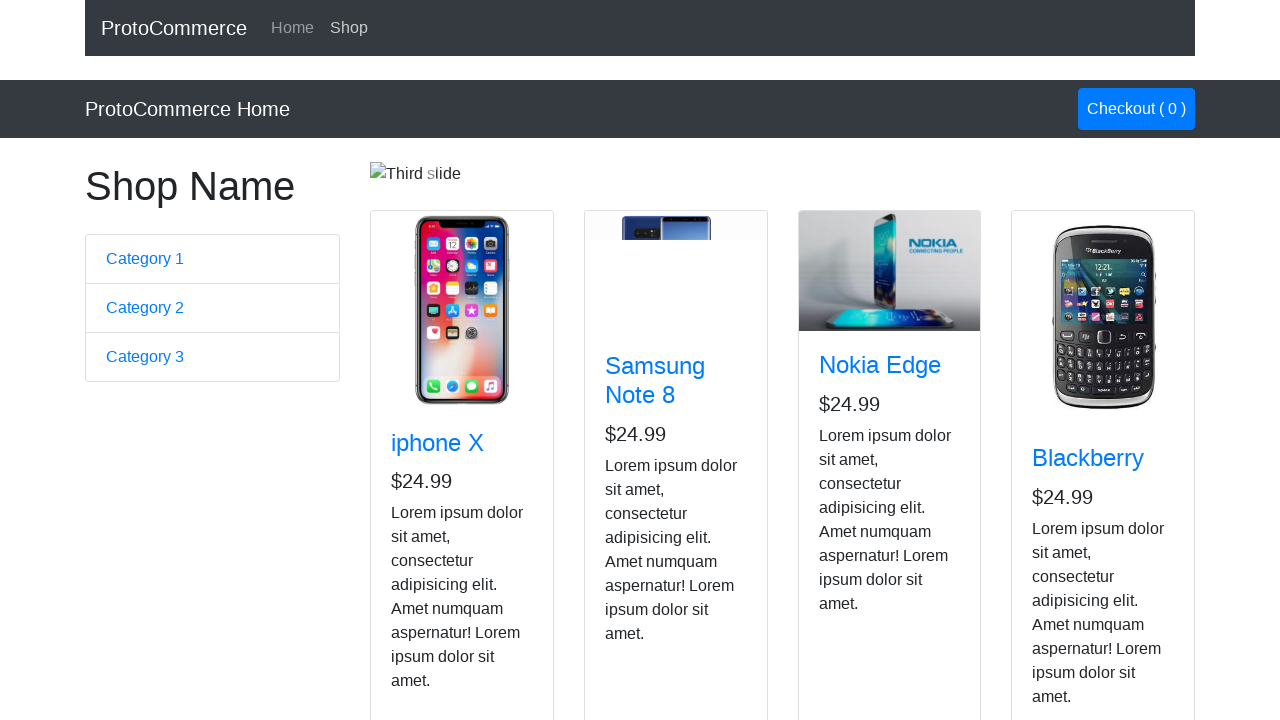

Added Nokia Edge product to cart at (854, 528) on app-card >> internal:has-text="Nokia Edge"i >> internal:role=button
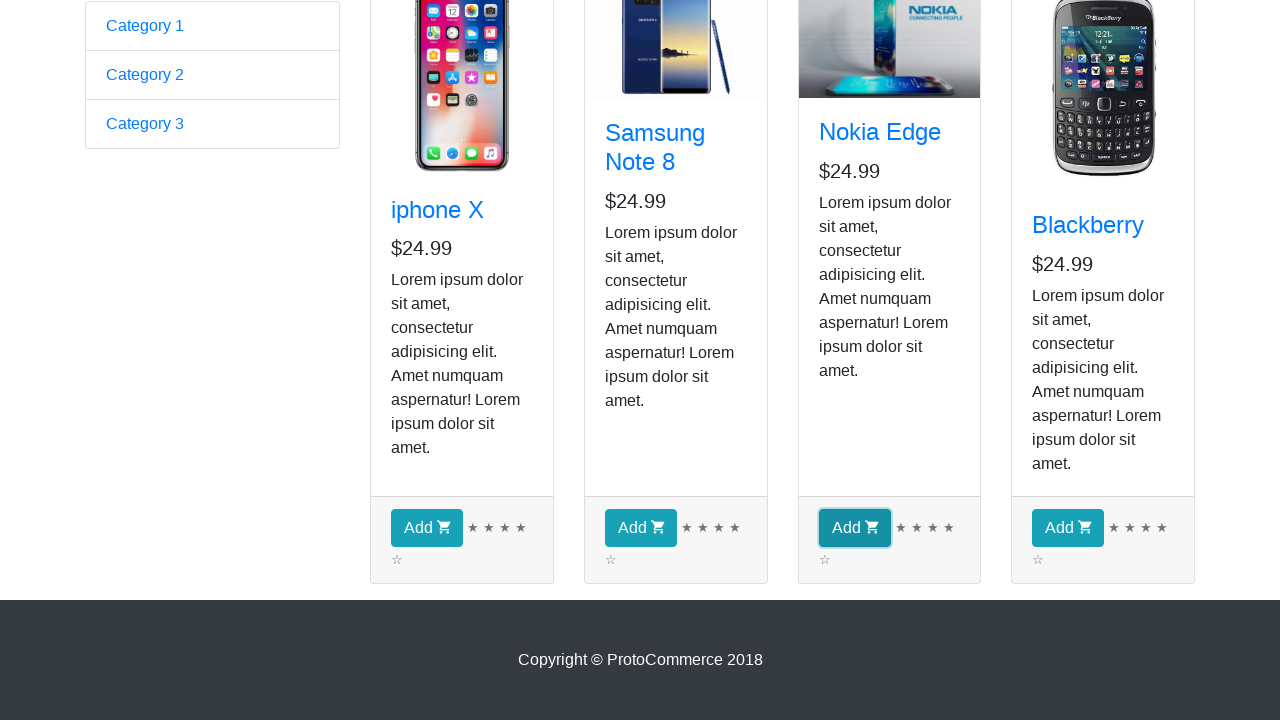

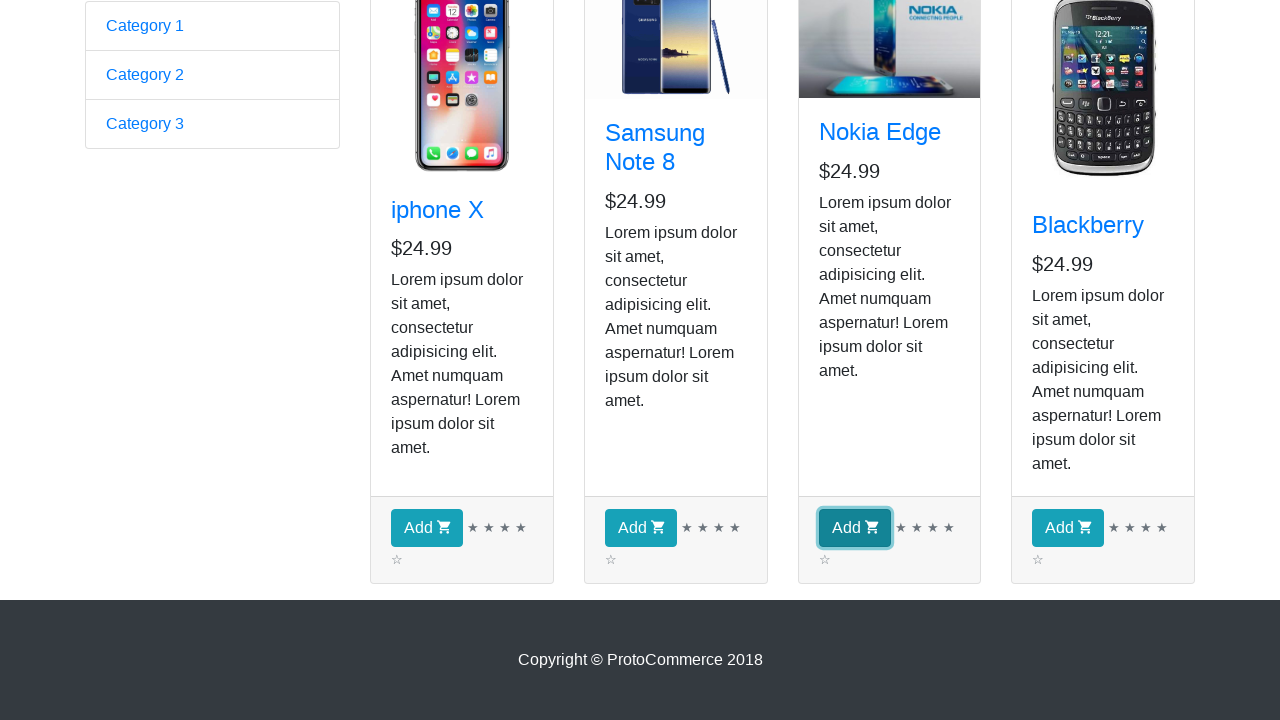